Tests drag and drop functionality by dragging column A to column B and verifying the swap.

Starting URL: https://the-internet.herokuapp.com/drag_and_drop

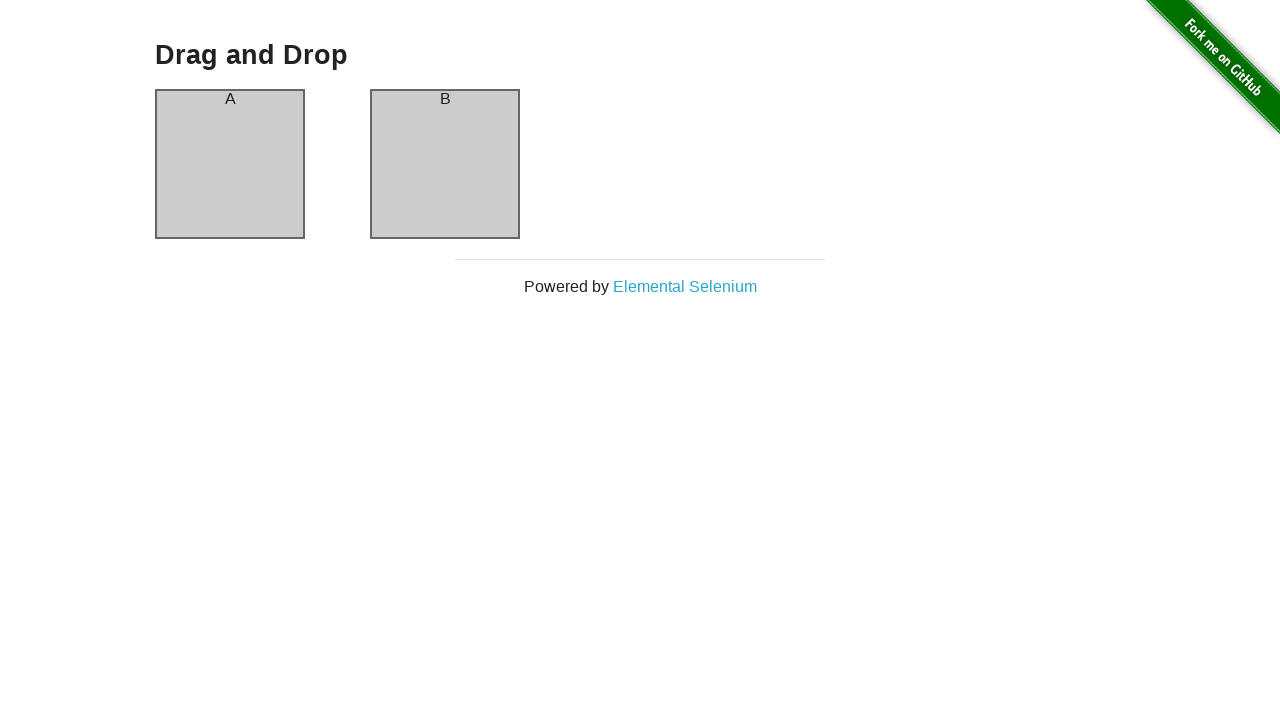

Dragged column A to column B at (445, 164)
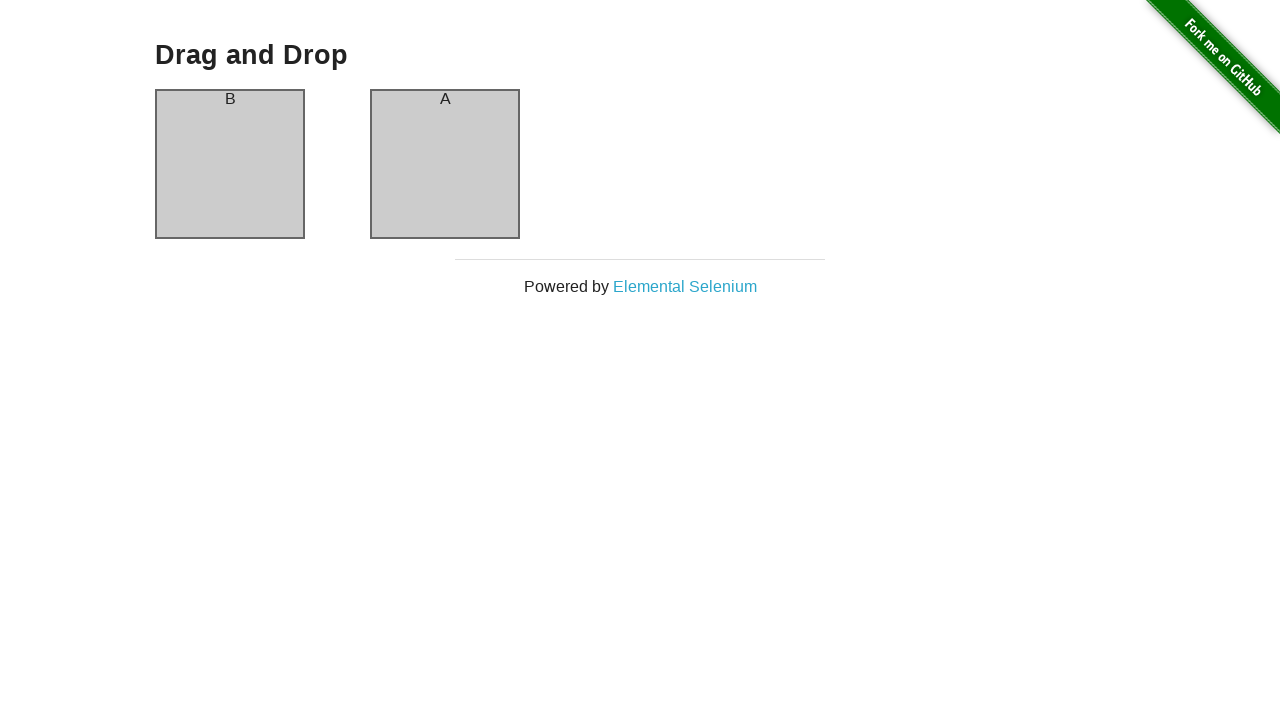

Column B header loaded
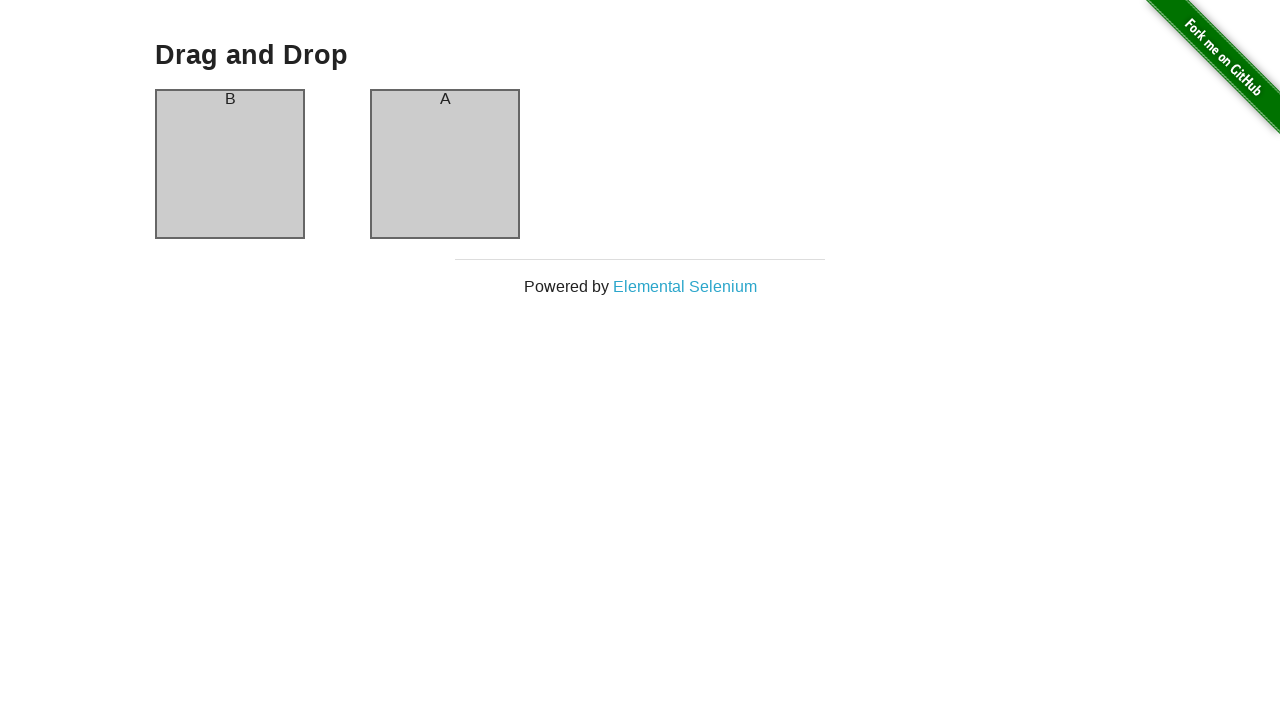

Verified column B now contains header 'A' after drag and drop swap
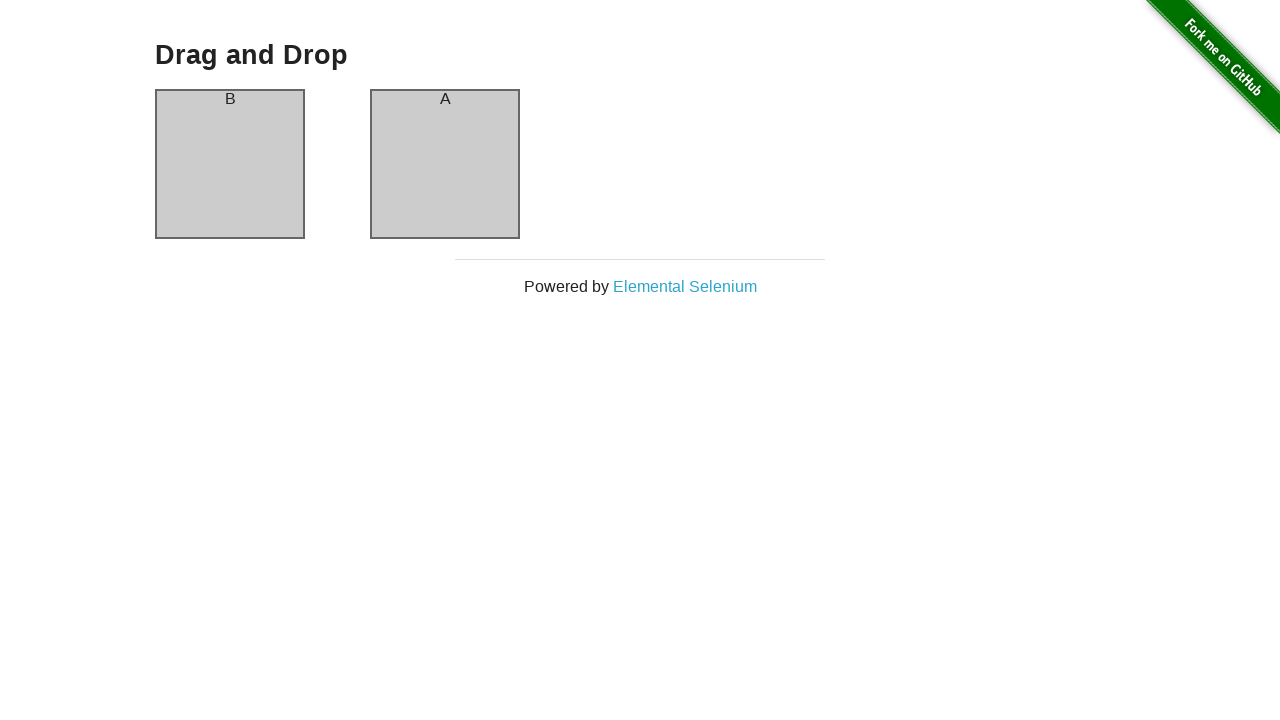

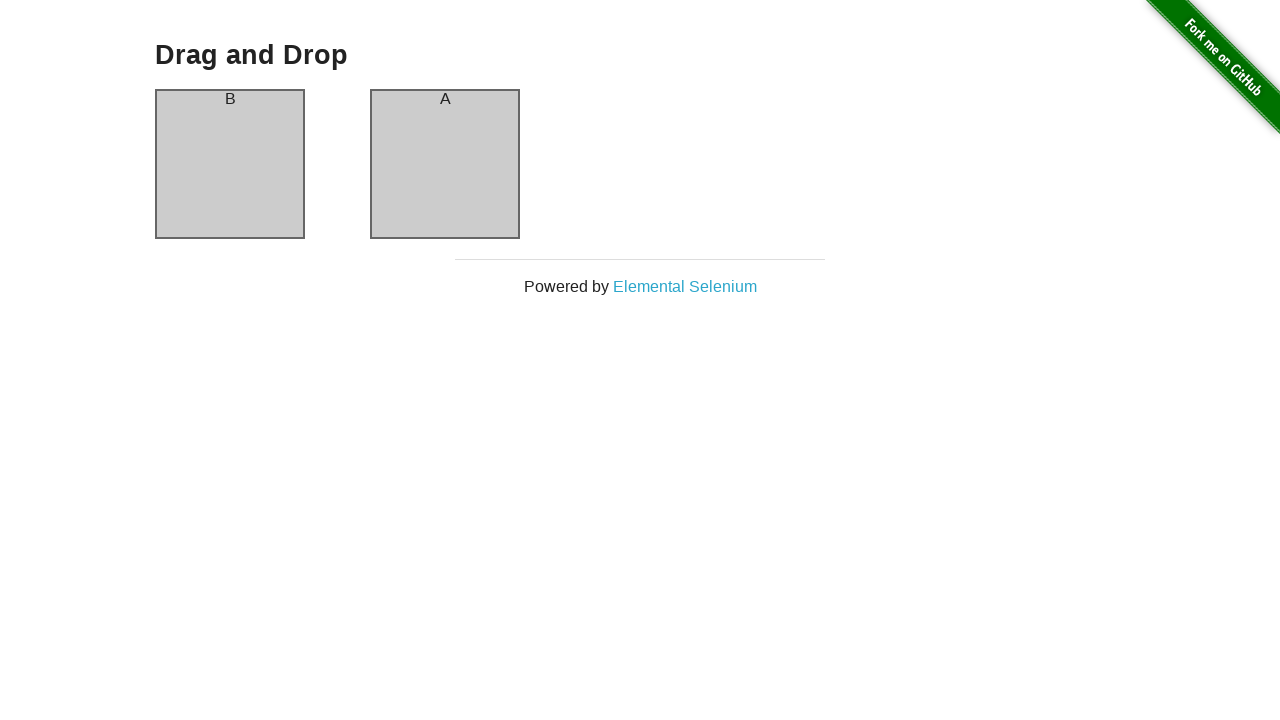